Navigates to Training Support homepage and clicks on the About Us link to verify redirection to the About page

Starting URL: https://training-support.net

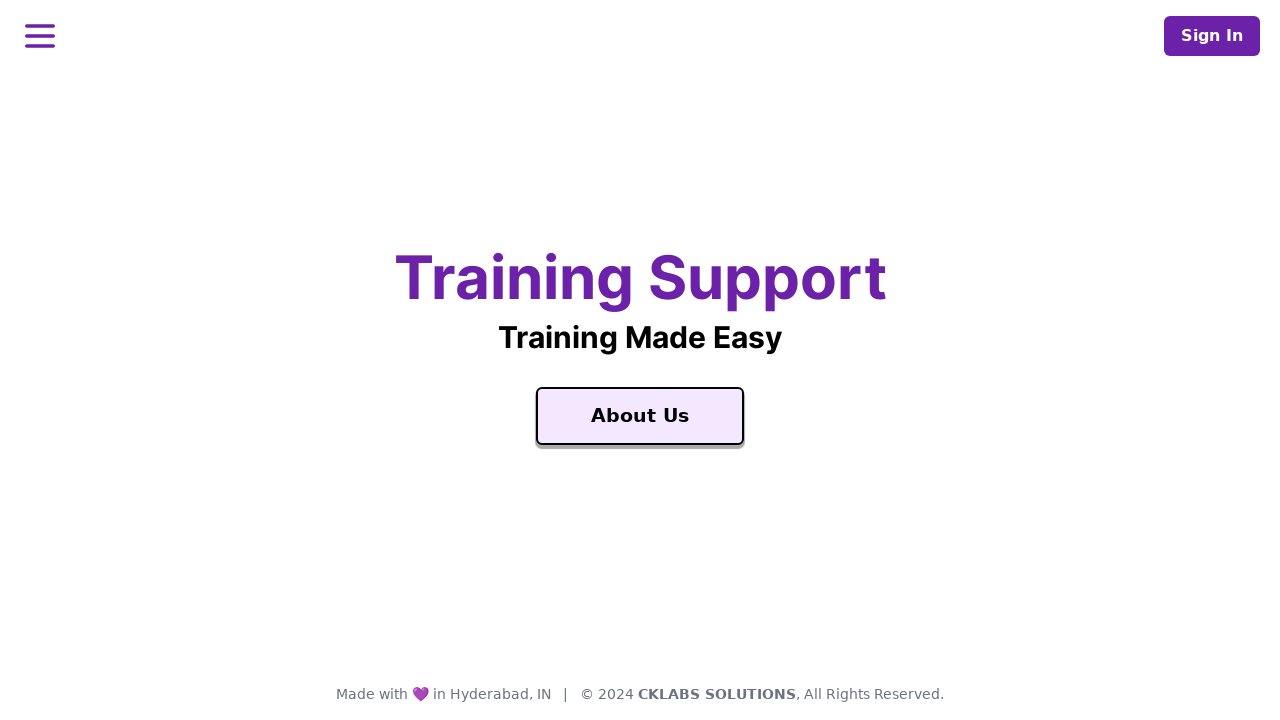

Navigated to Training Support homepage
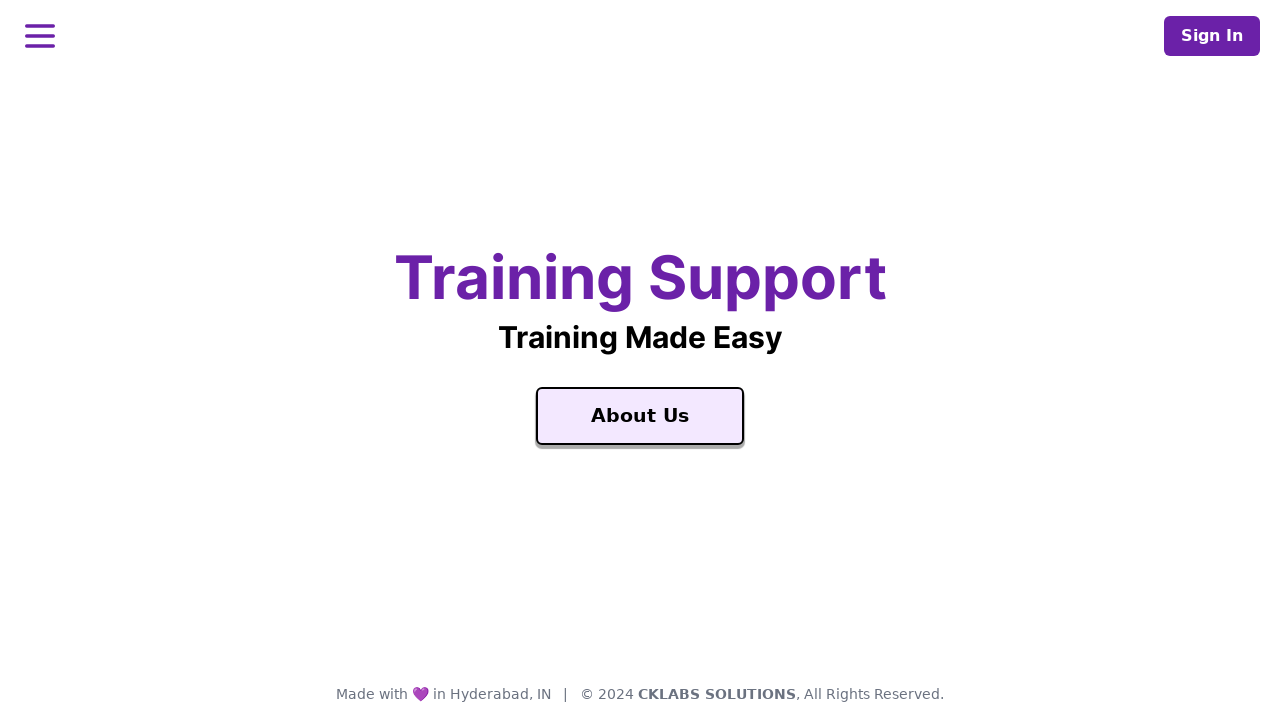

Clicked on About Us link at (640, 416) on a:text('About Us')
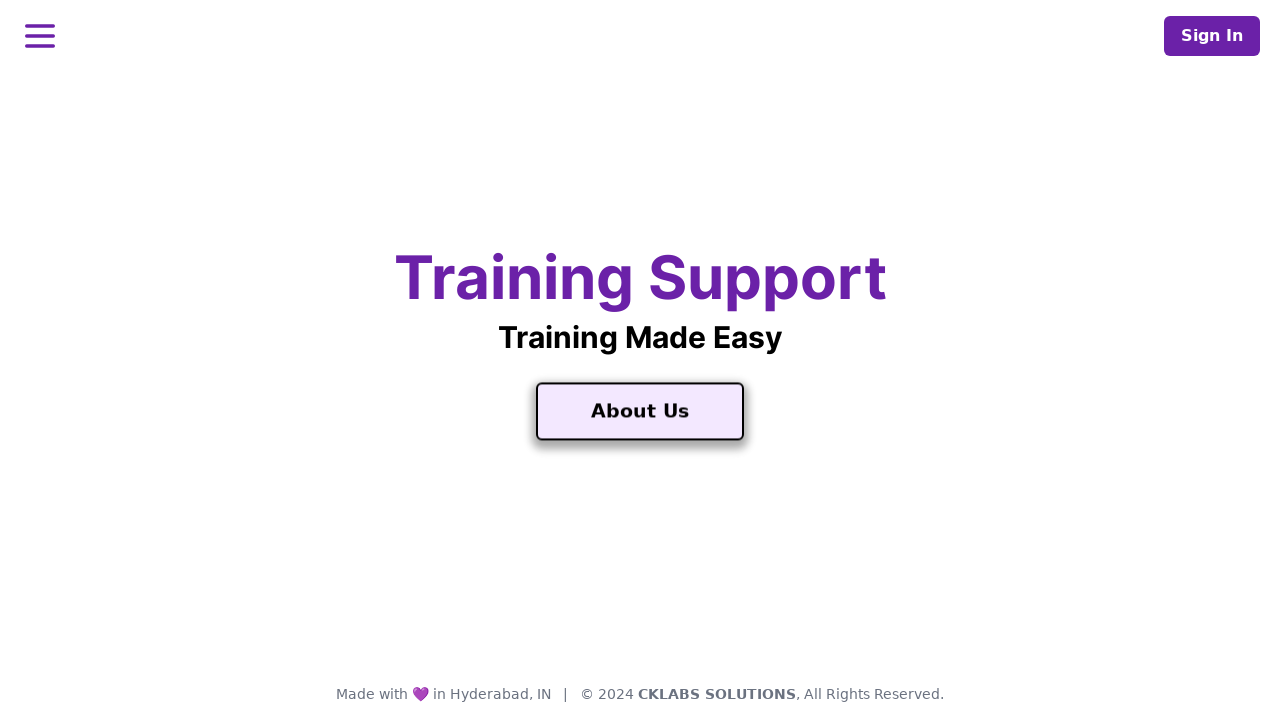

About page loaded (DOM content ready)
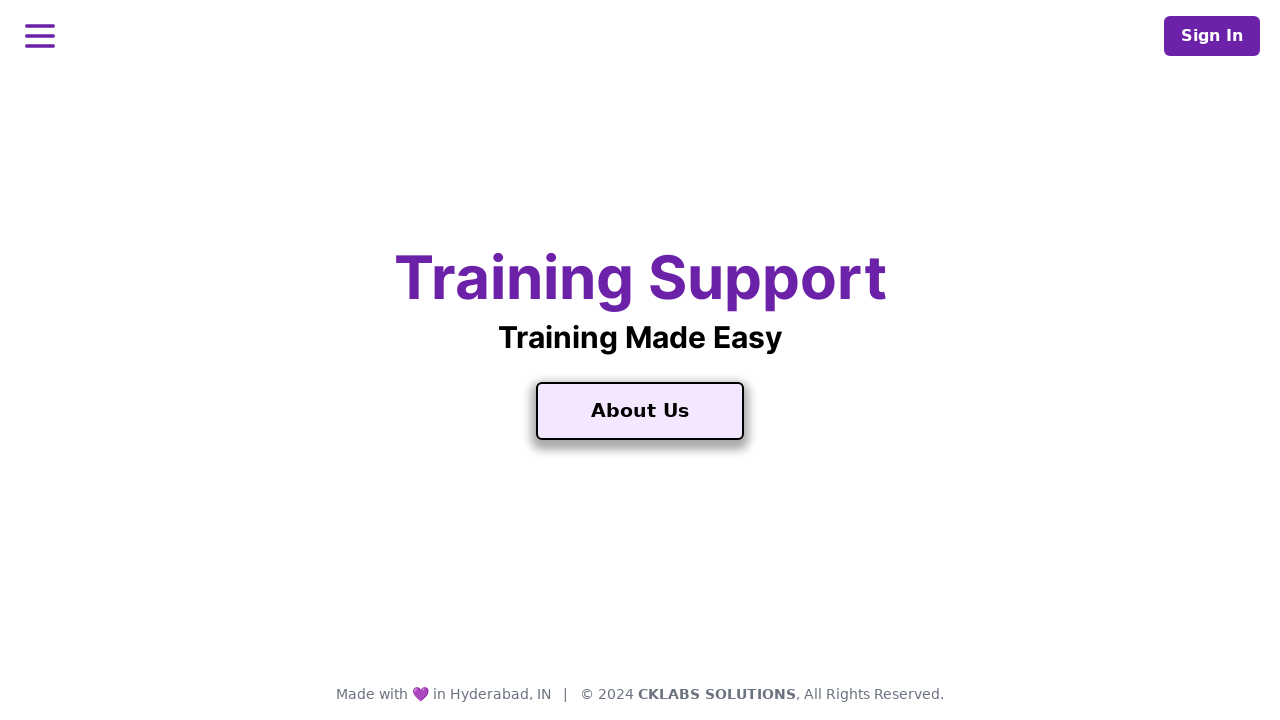

Verified page title is 'About Training Support'
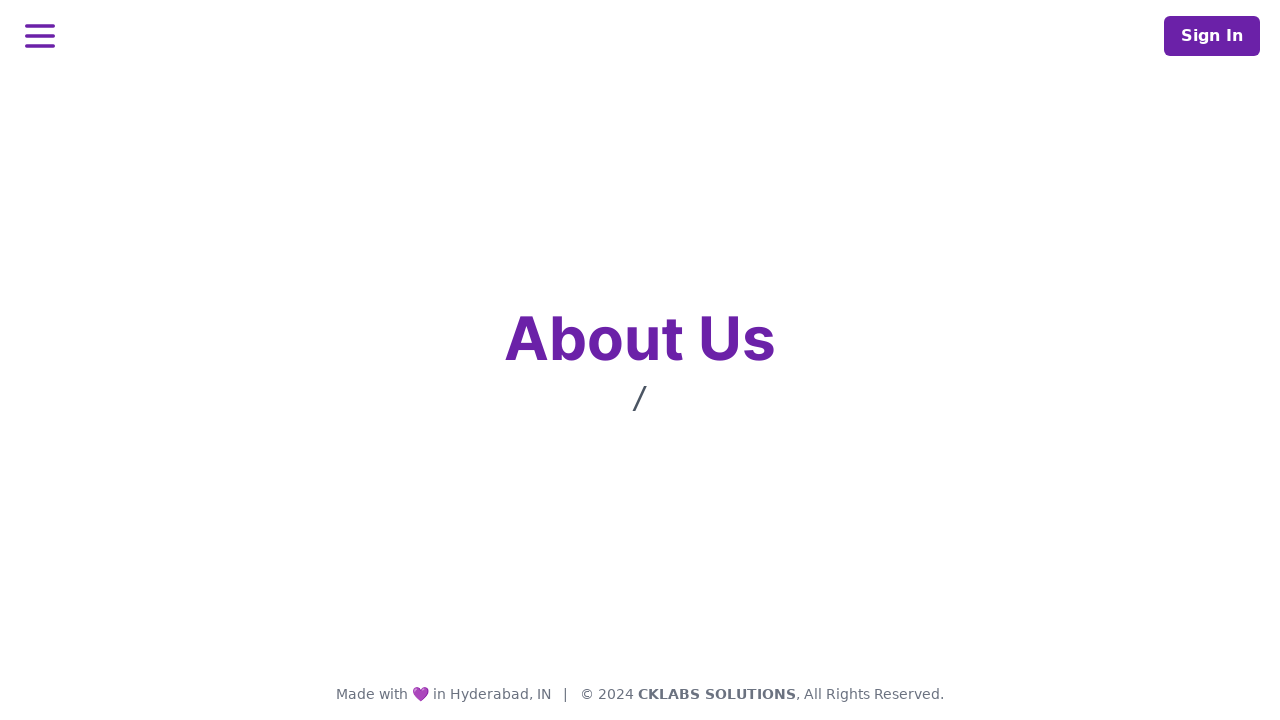

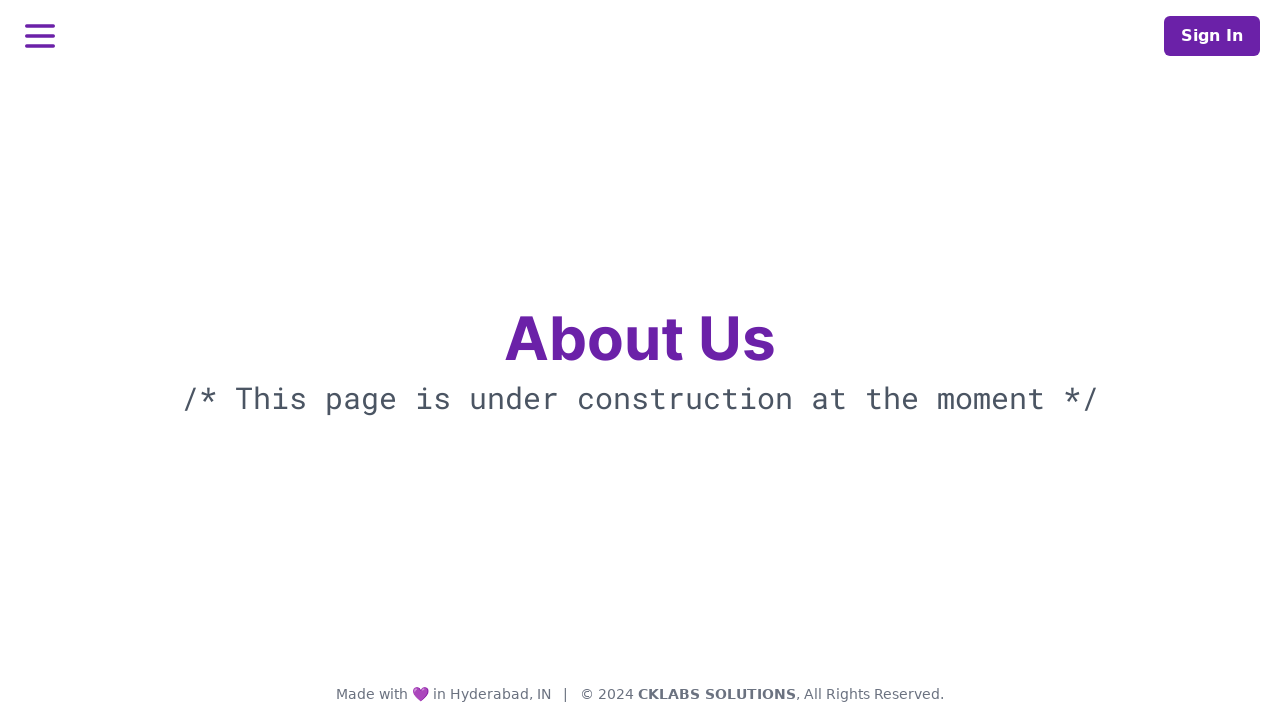